Tests that accessing a non-existent page returns a 404 or appropriate error response.

Starting URL: https://foco.mx/this-page-does-not-exist

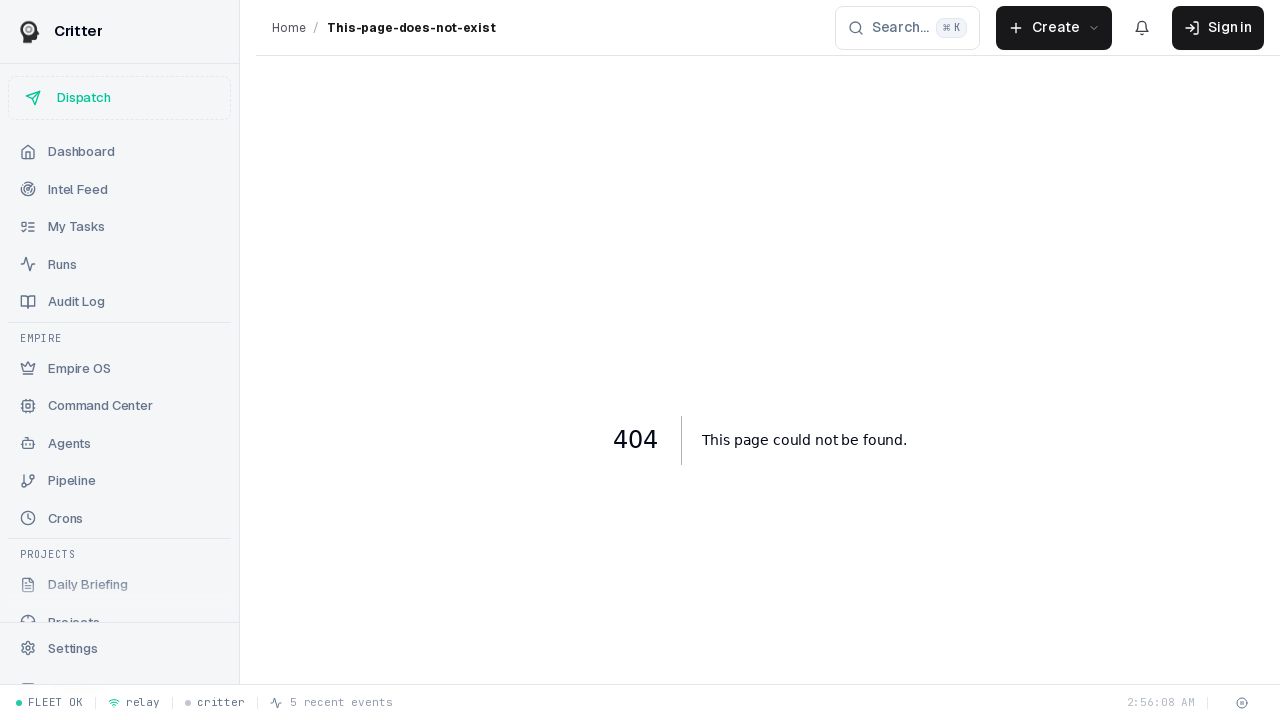

Waited for page load state to complete on non-existent URL
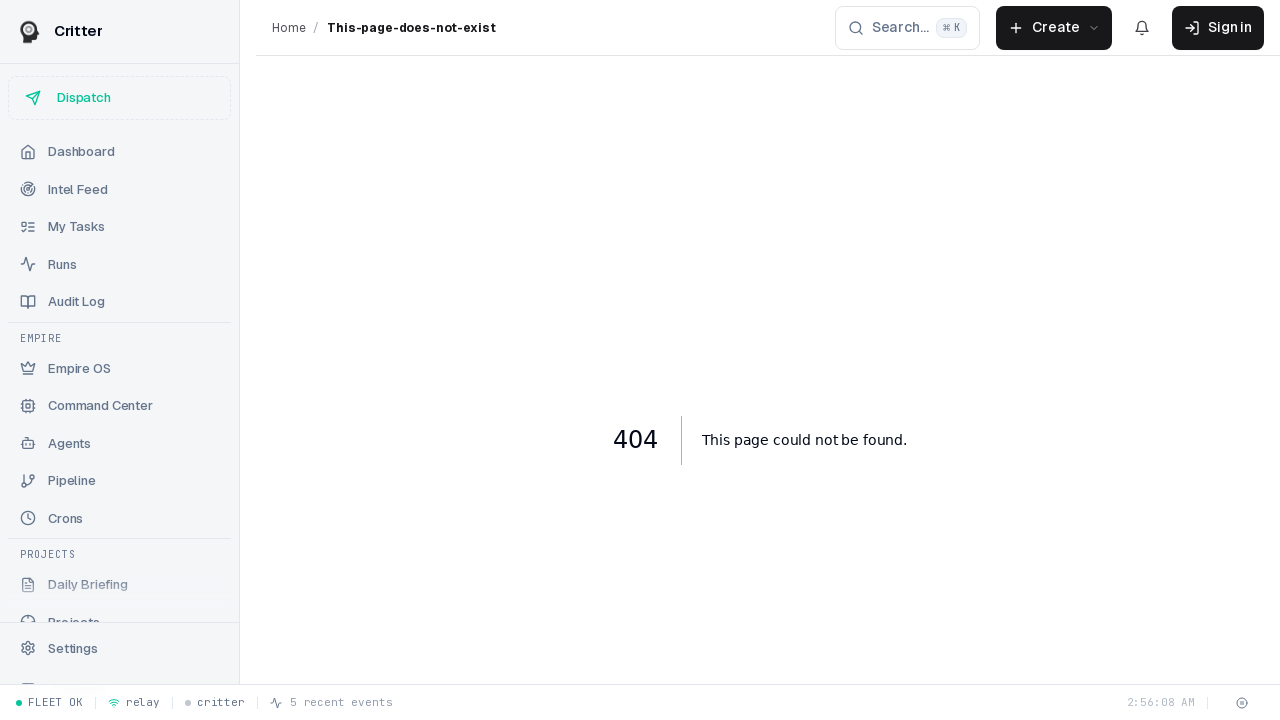

Verified URL matches the non-existent page URL
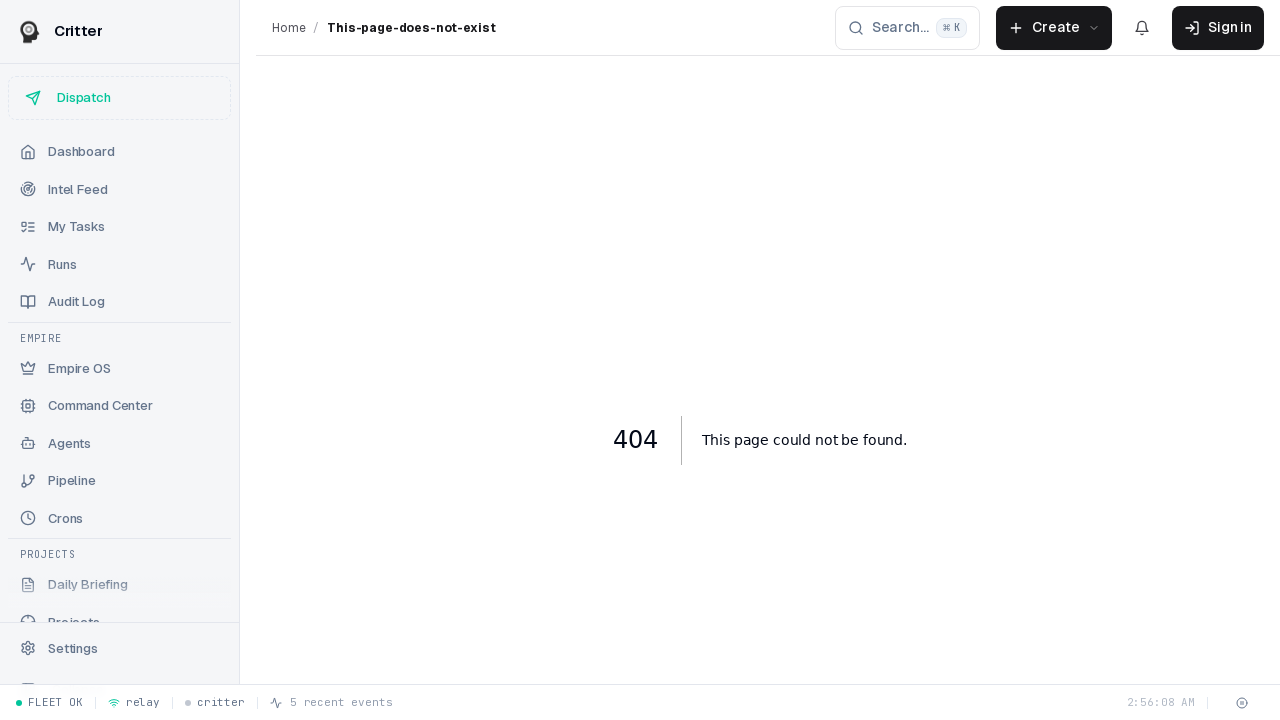

Retrieved HTTP status code from page response
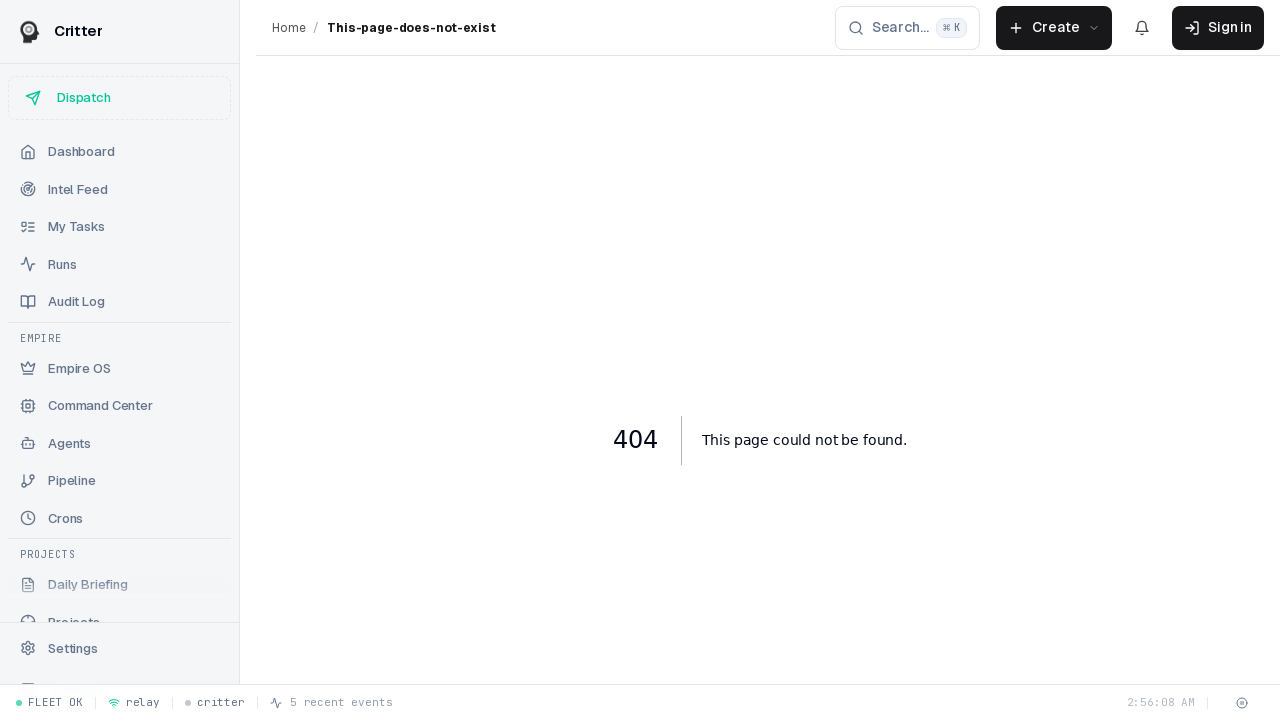

Verified that 404 error or appropriate error message is displayed
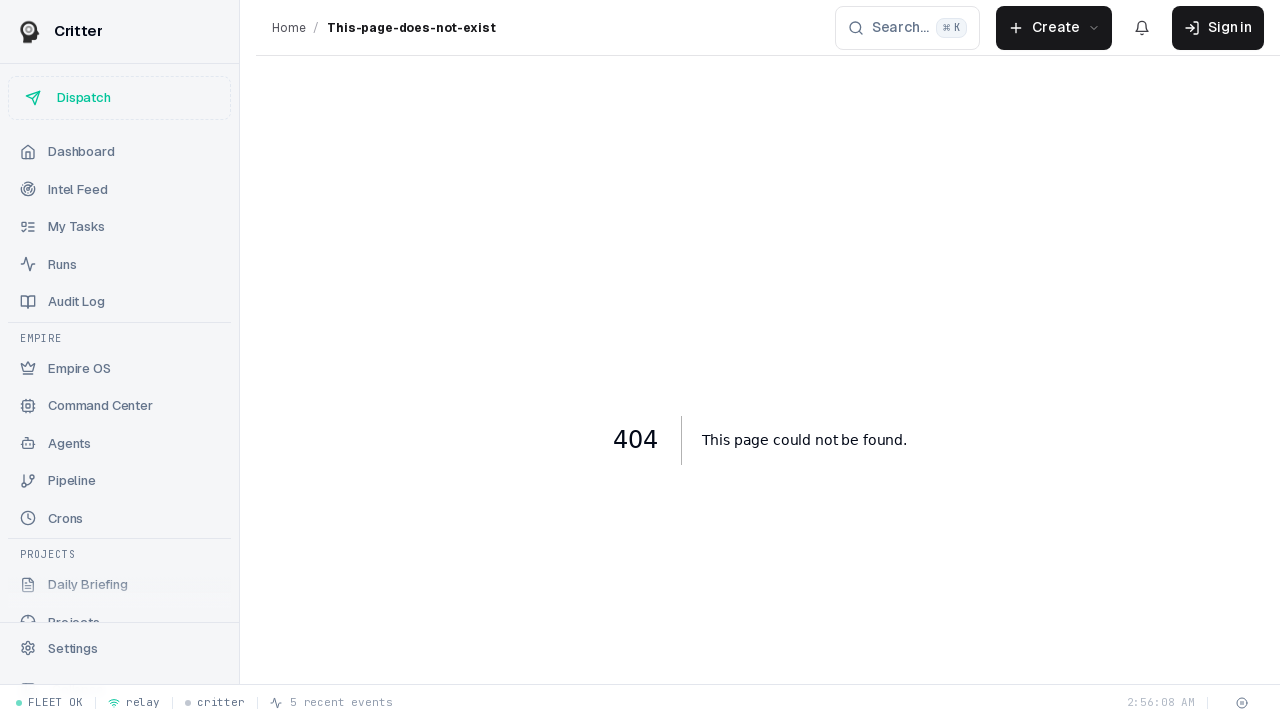

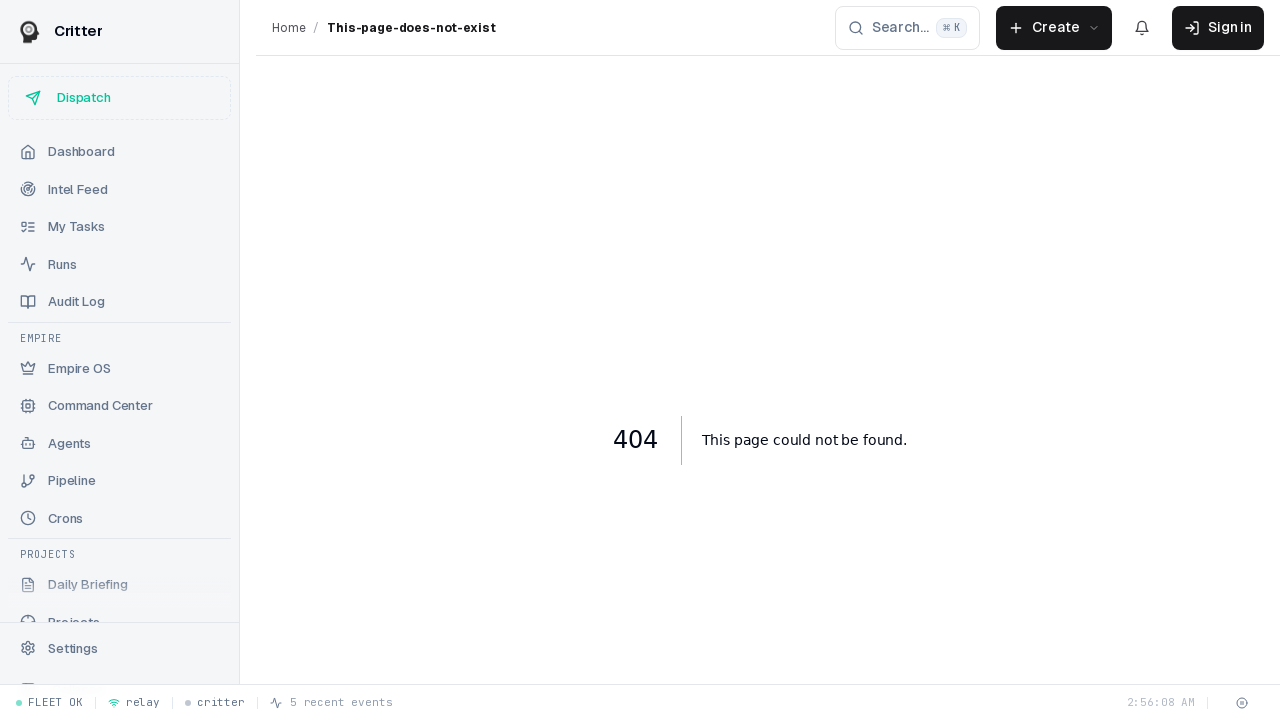